Tests the UWO course timetable search functionality by entering a course number in the search field and submitting the form to view results.

Starting URL: https://studentservices.uwo.ca/secure/timetables/SummerTT/ttindex.cfm

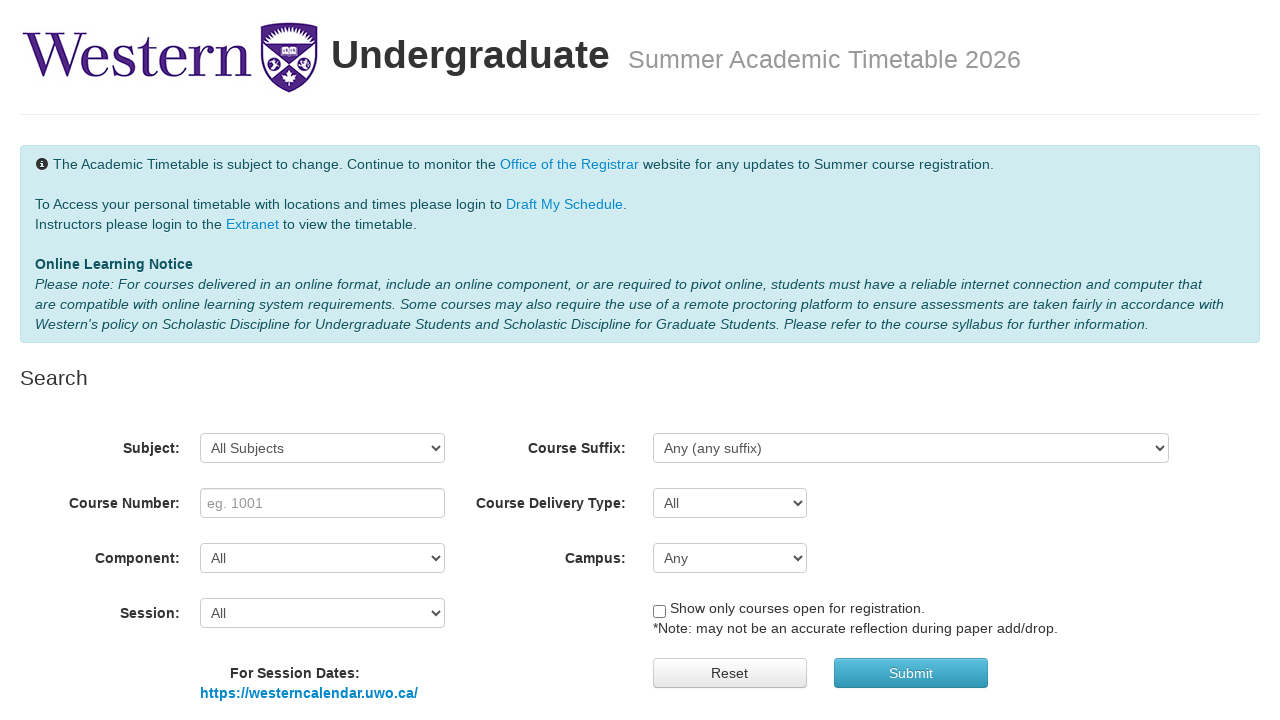

Filled course number field with '1027' on #inputCatalognbr
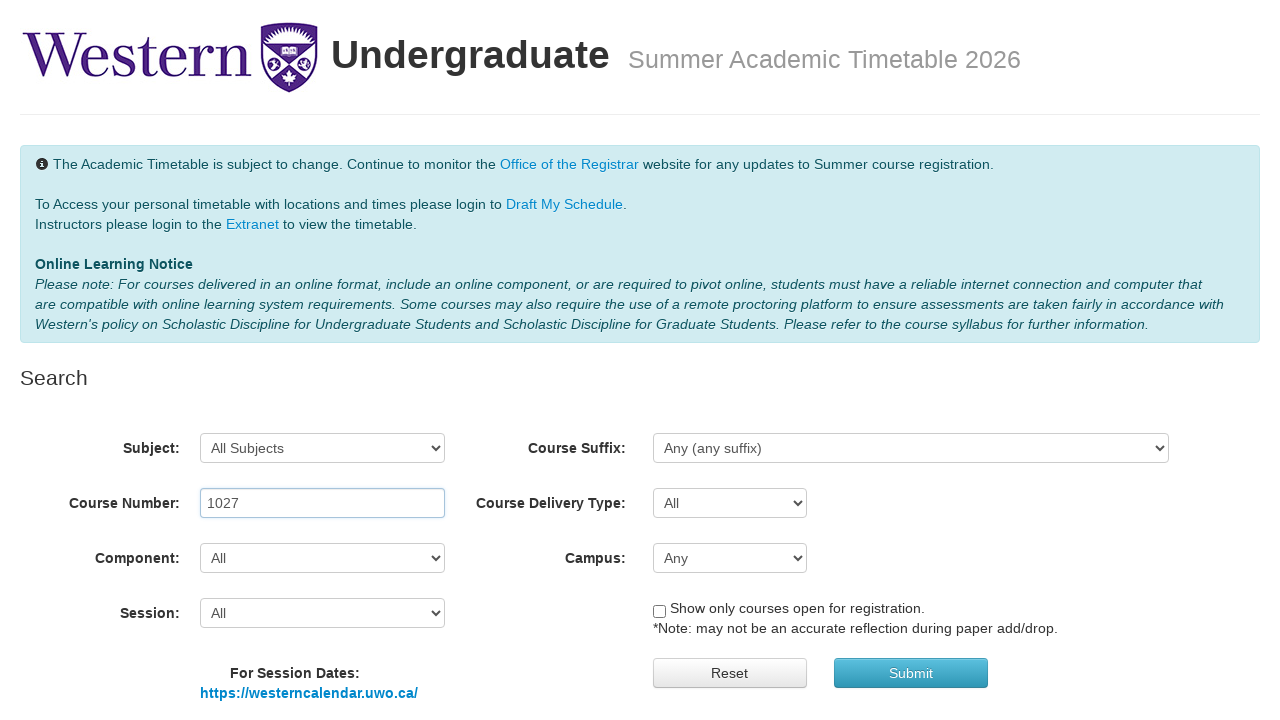

Pressed Enter to submit the course search form on #inputCatalognbr
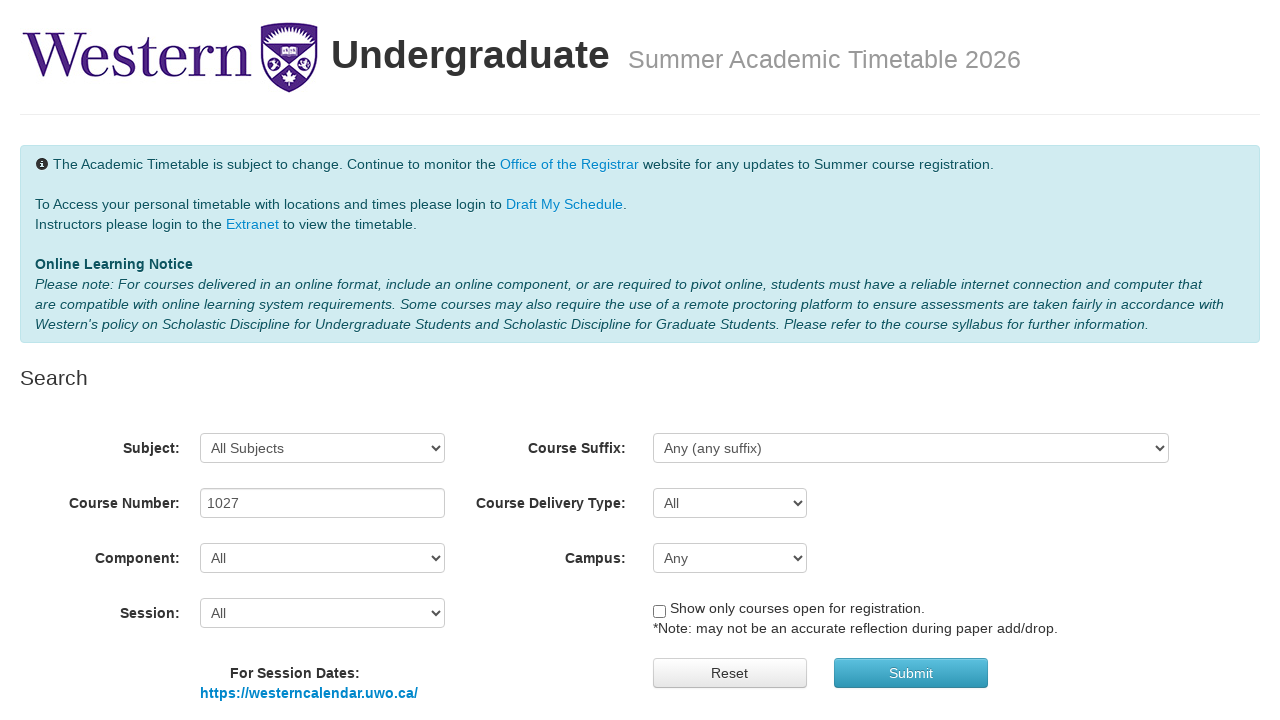

Waited for timetable results to load
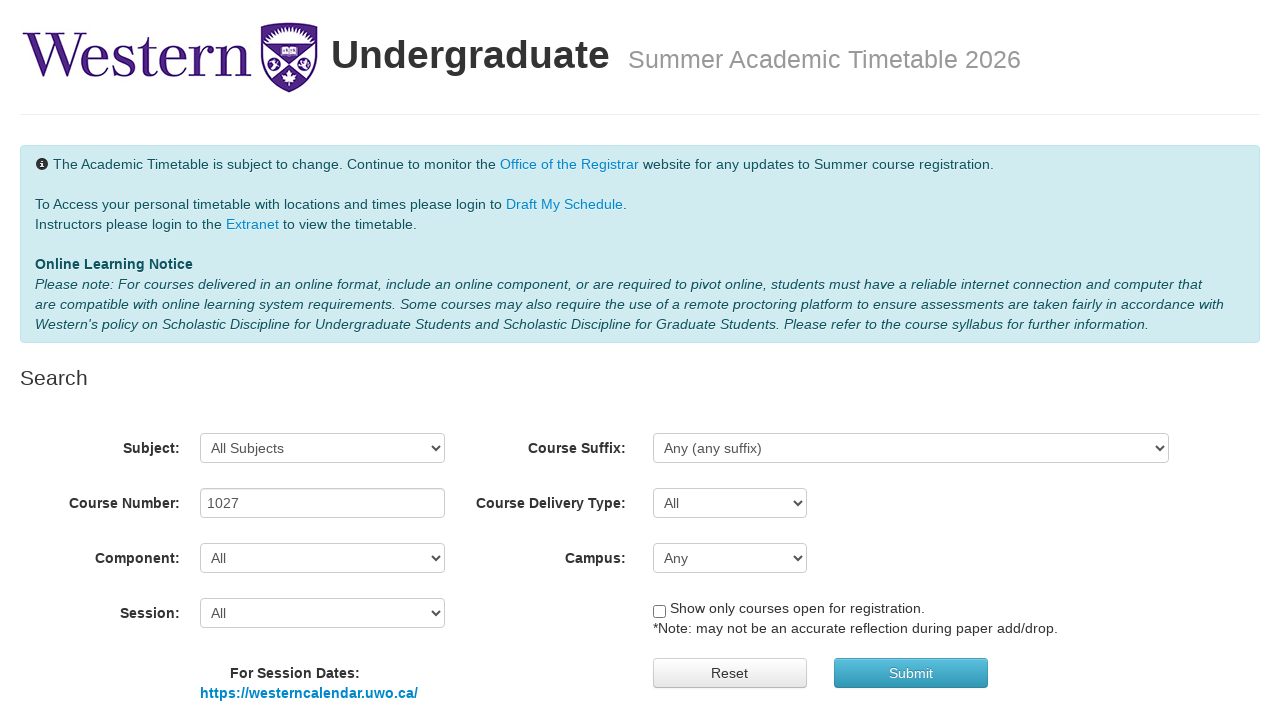

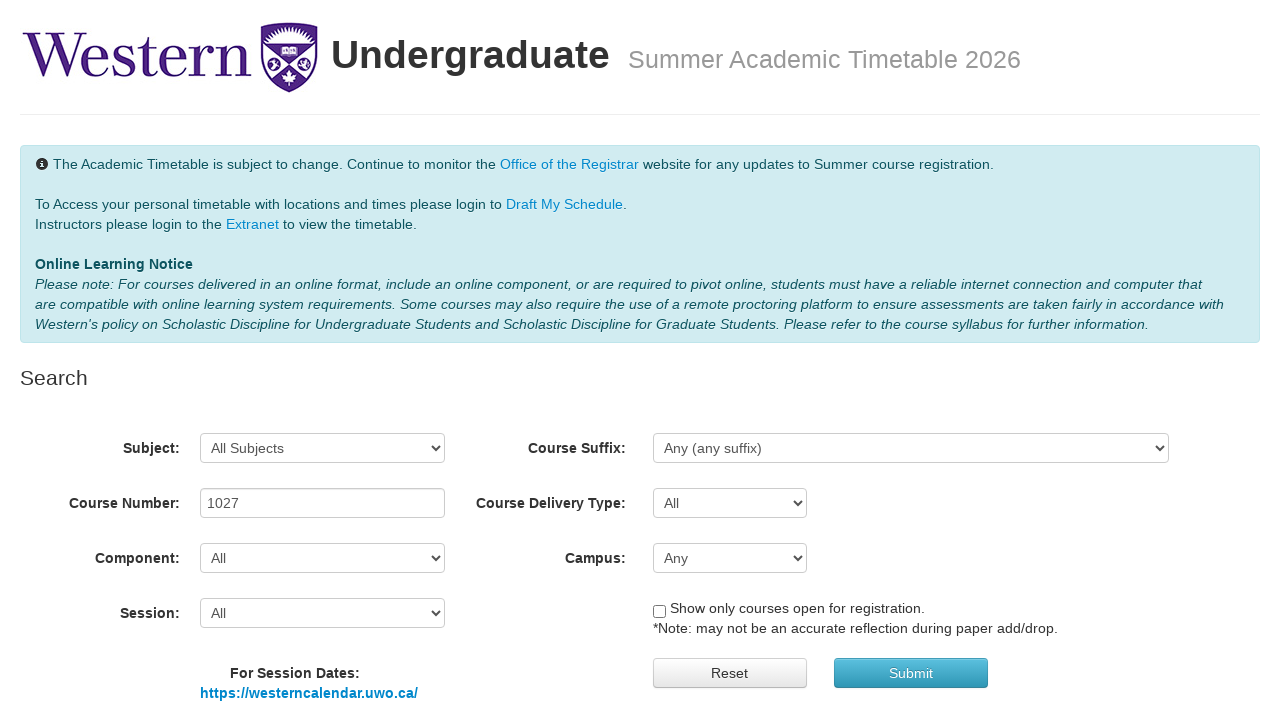